Tests checkbox functionality on an HTML forms tutorial page by locating all checkboxes within a specific table and clicking each one to toggle their state.

Starting URL: http://www.echoecho.com/htmlforms09.htm

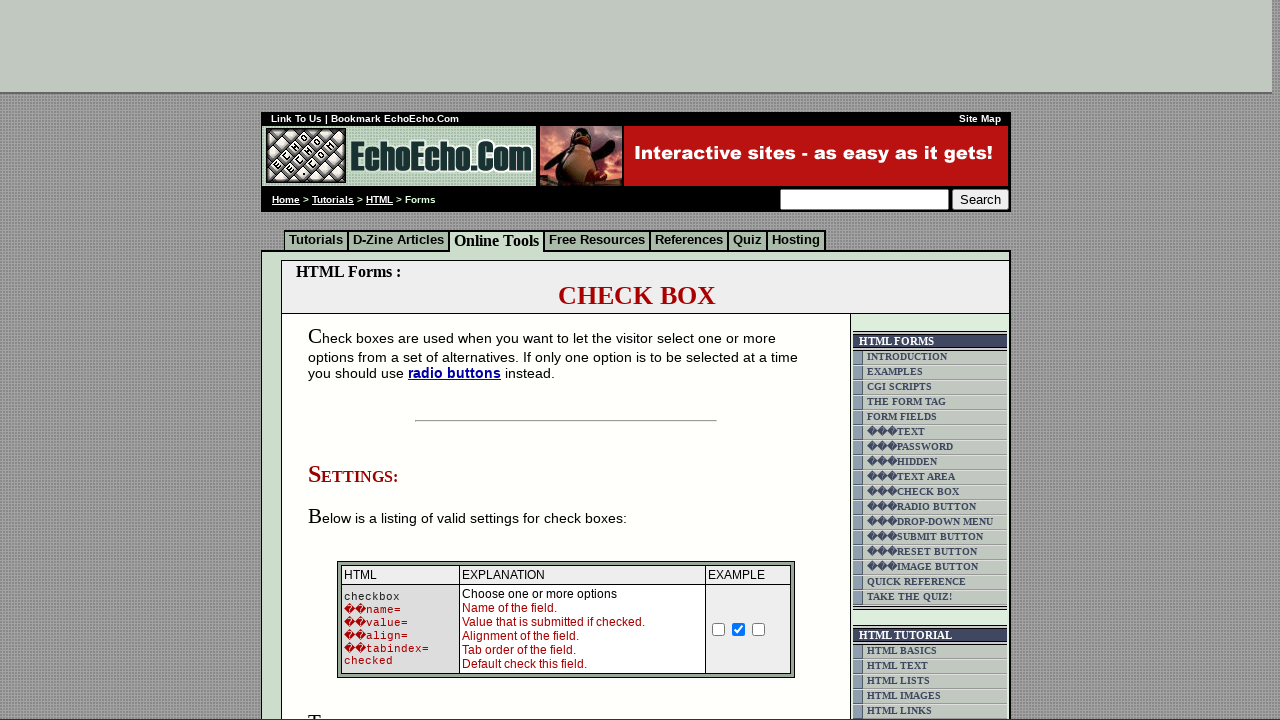

Waited for page to load (domcontentloaded)
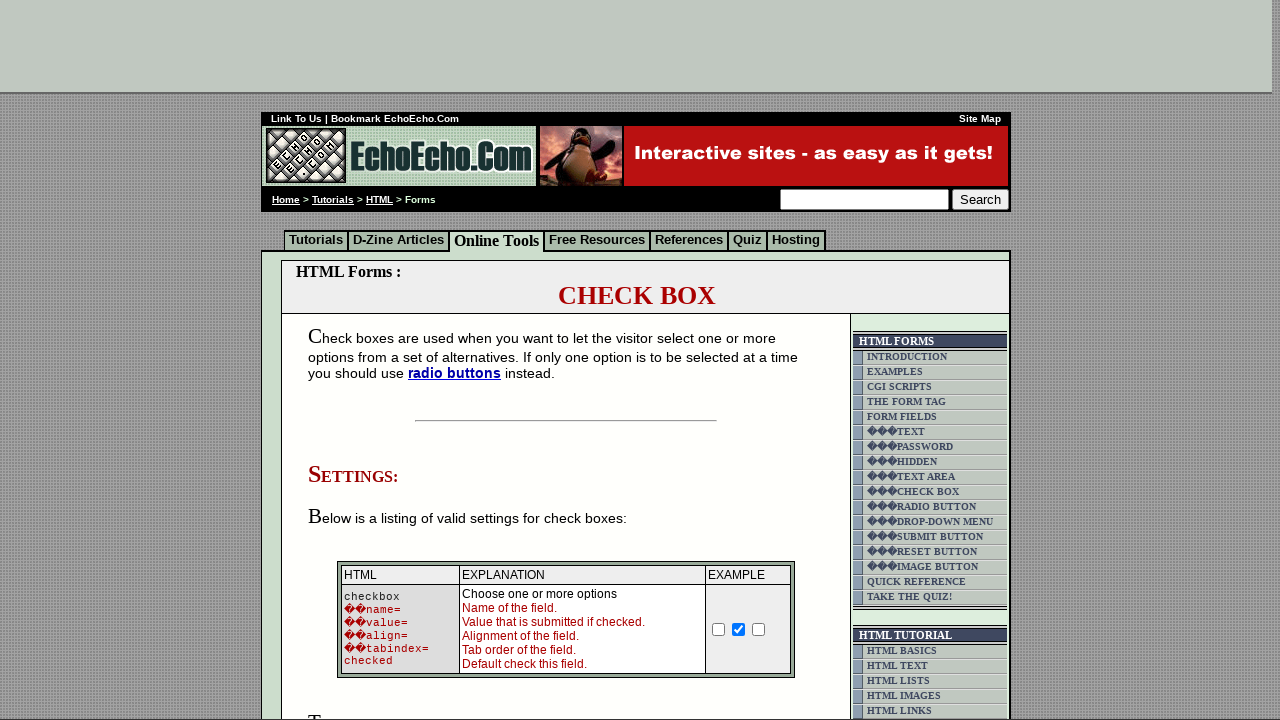

Located table container with XPath
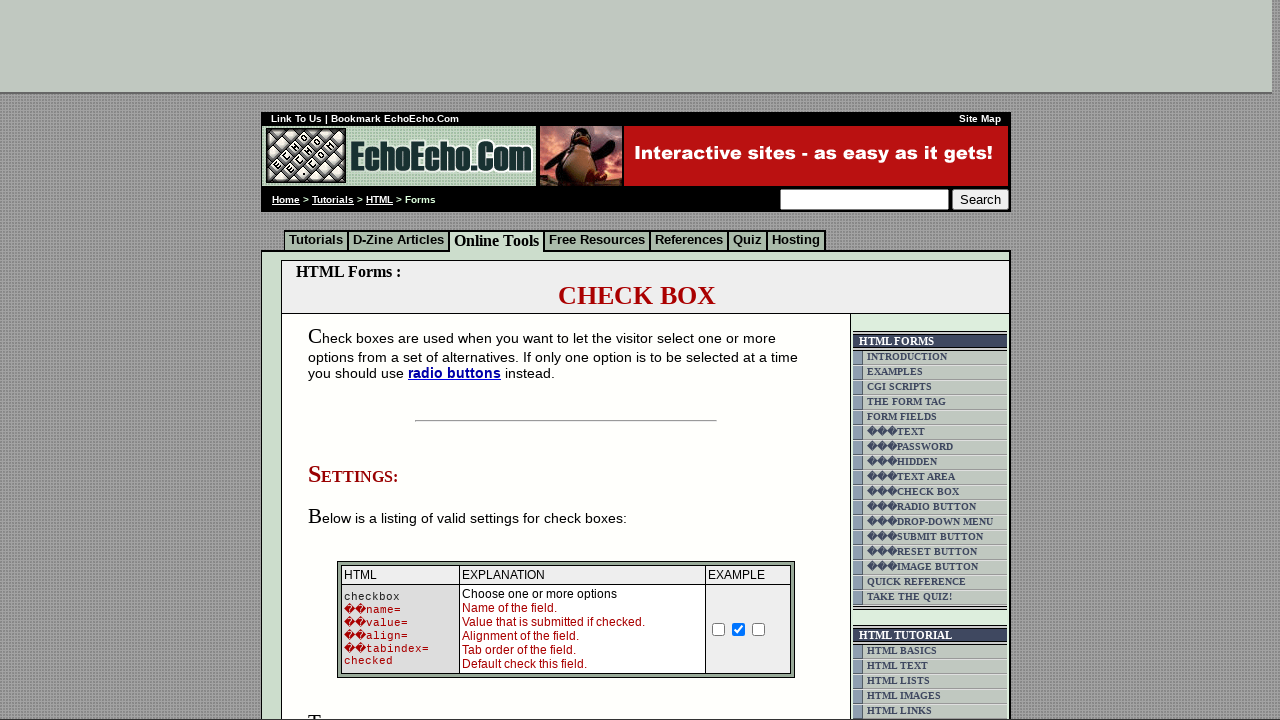

Located all checkboxes within table
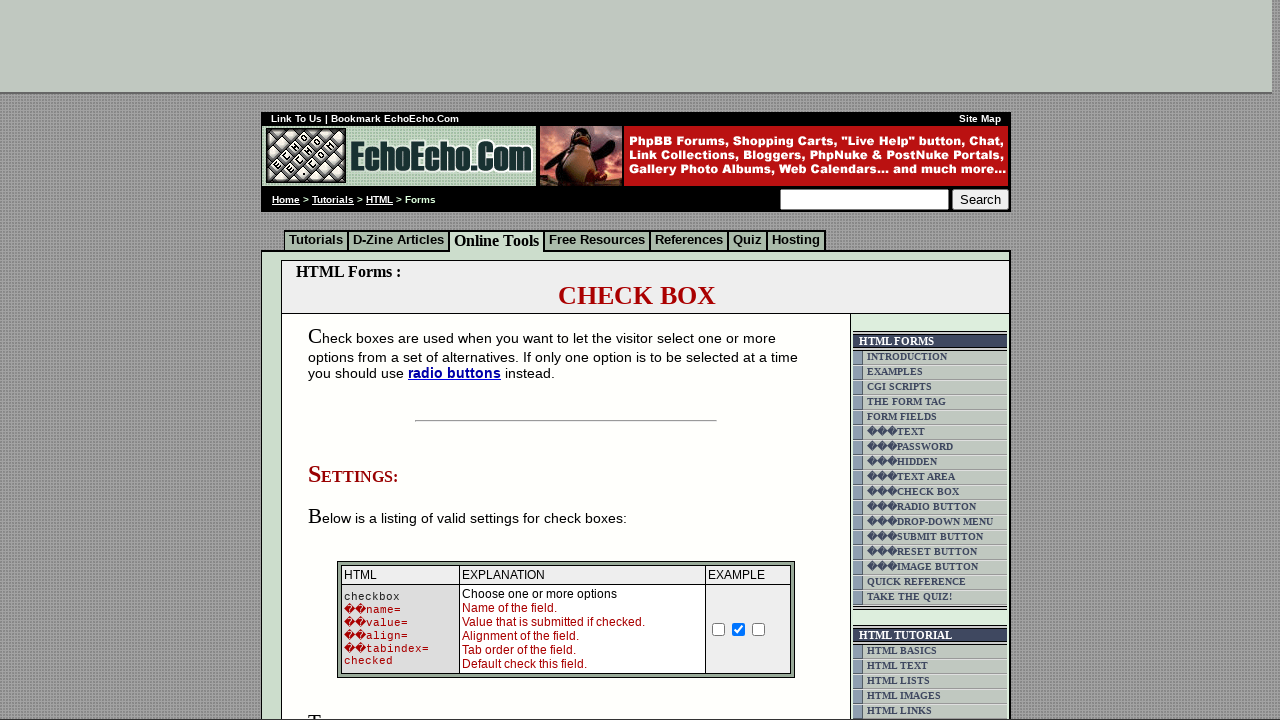

Found 3 checkboxes
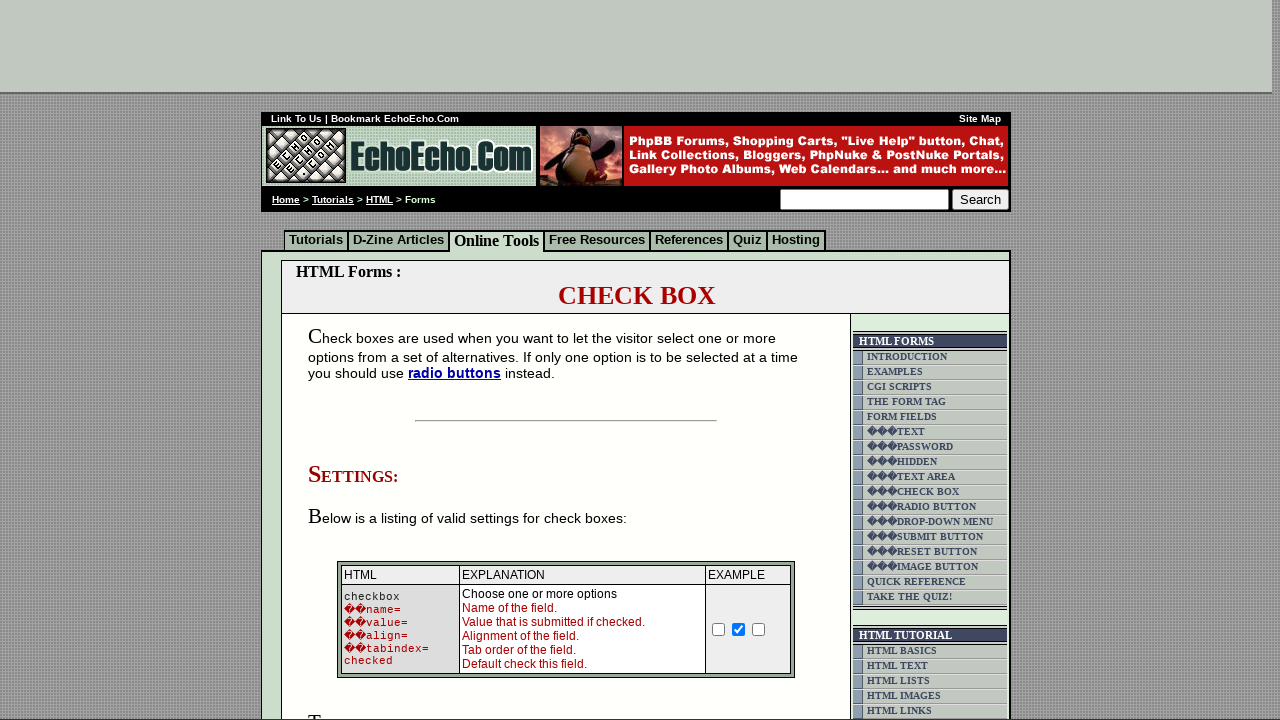

Clicked checkbox 1 of 3 at (354, 360) on xpath=/html/body/div[2]/table[9]/tbody/tr/td[4]/table/tbody/tr/td/div/span/form/
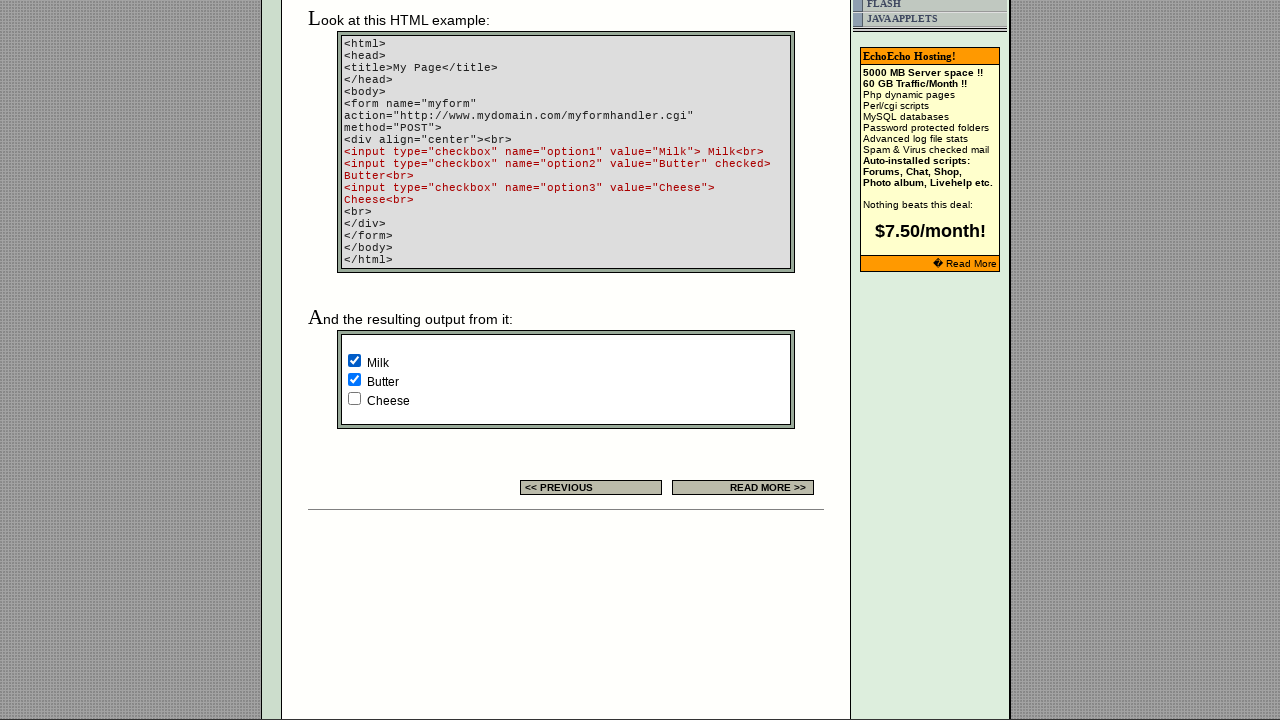

Clicked checkbox 2 of 3 at (354, 380) on xpath=/html/body/div[2]/table[9]/tbody/tr/td[4]/table/tbody/tr/td/div/span/form/
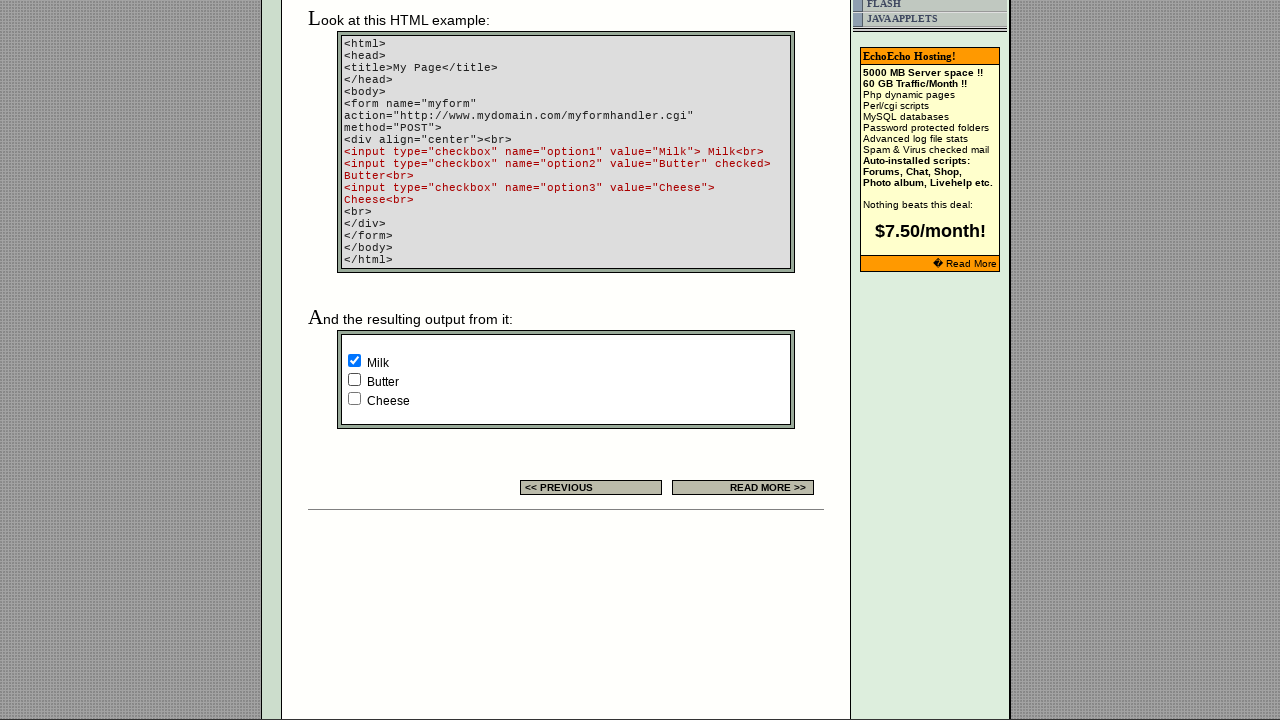

Clicked checkbox 3 of 3 at (354, 398) on xpath=/html/body/div[2]/table[9]/tbody/tr/td[4]/table/tbody/tr/td/div/span/form/
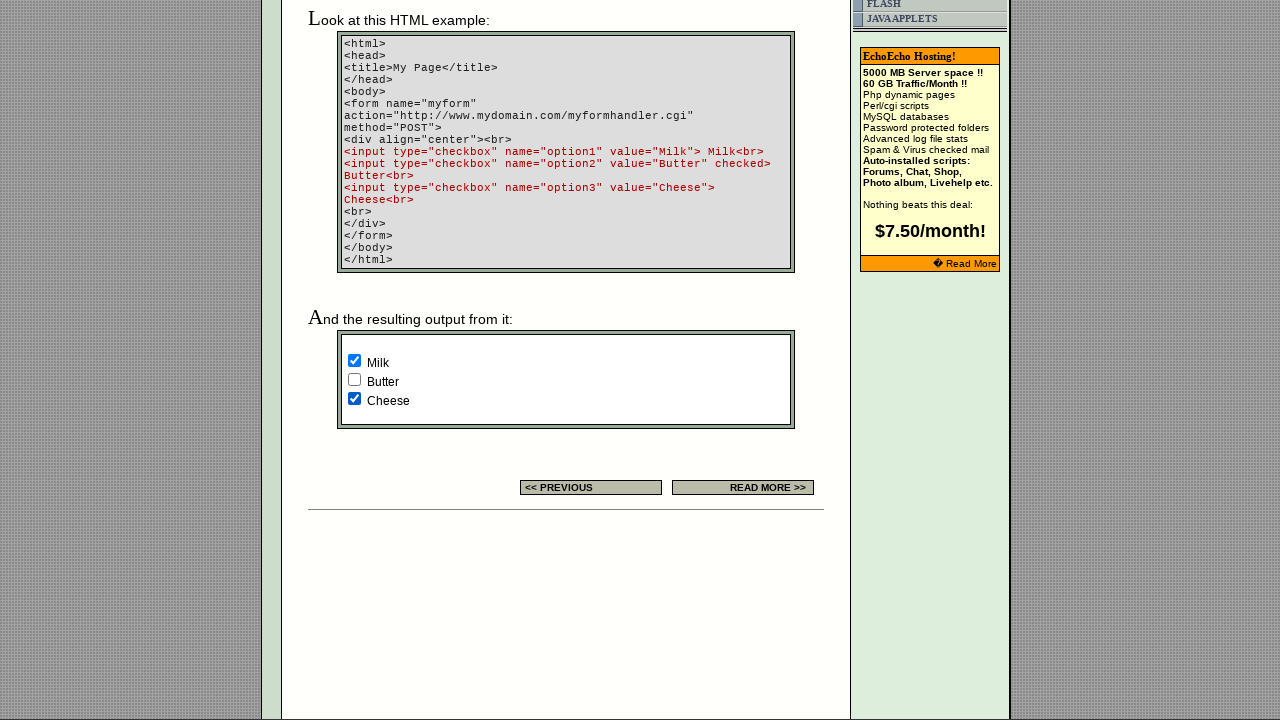

Verified checkbox 1 of 3 status
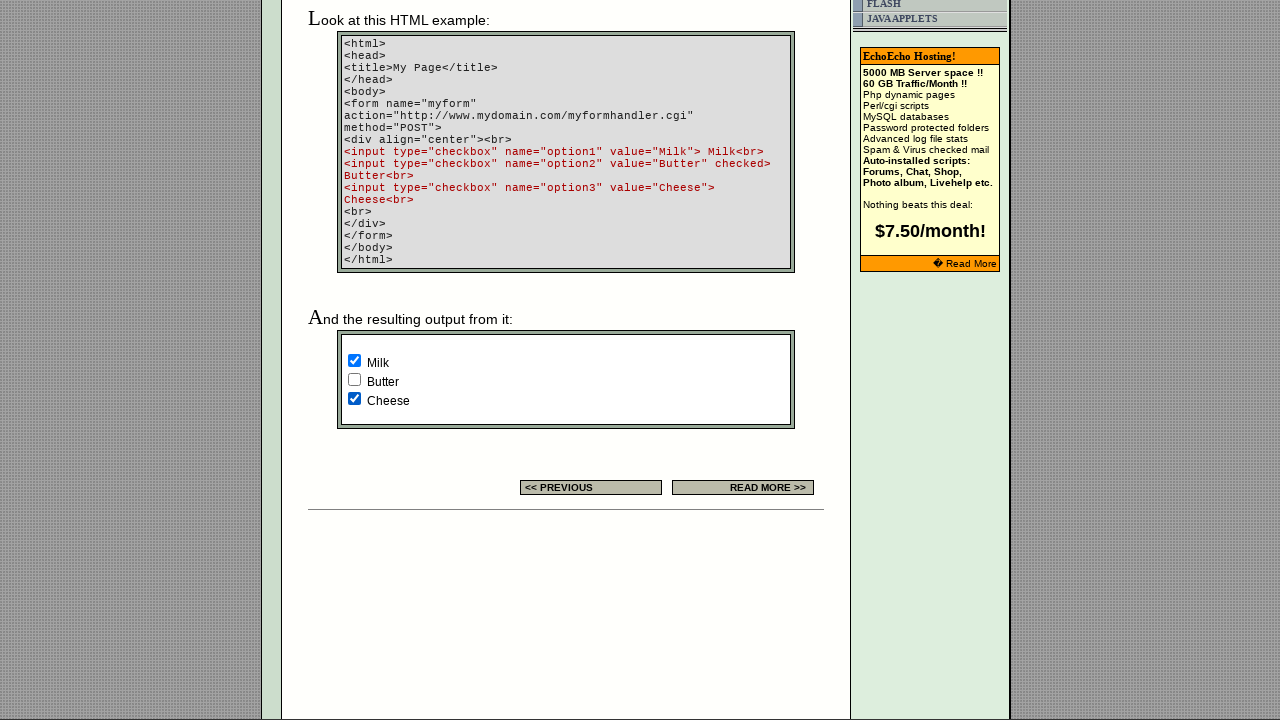

Verified checkbox 2 of 3 status
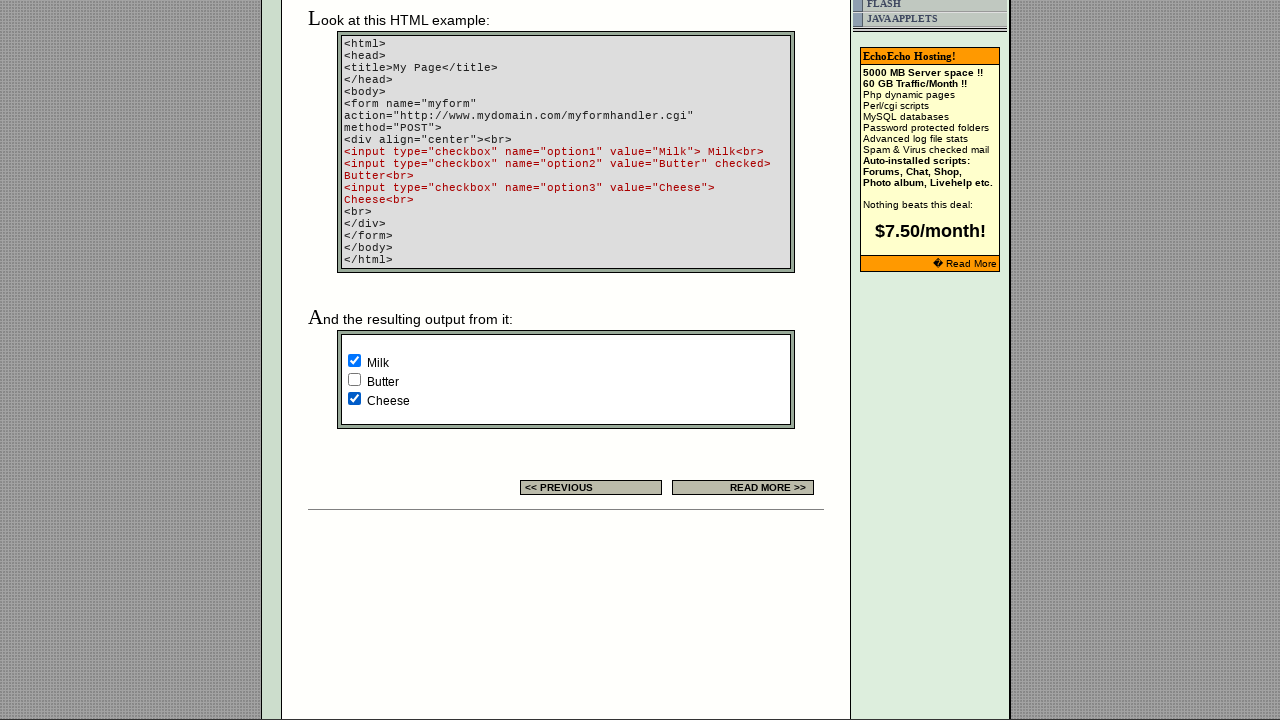

Verified checkbox 3 of 3 status
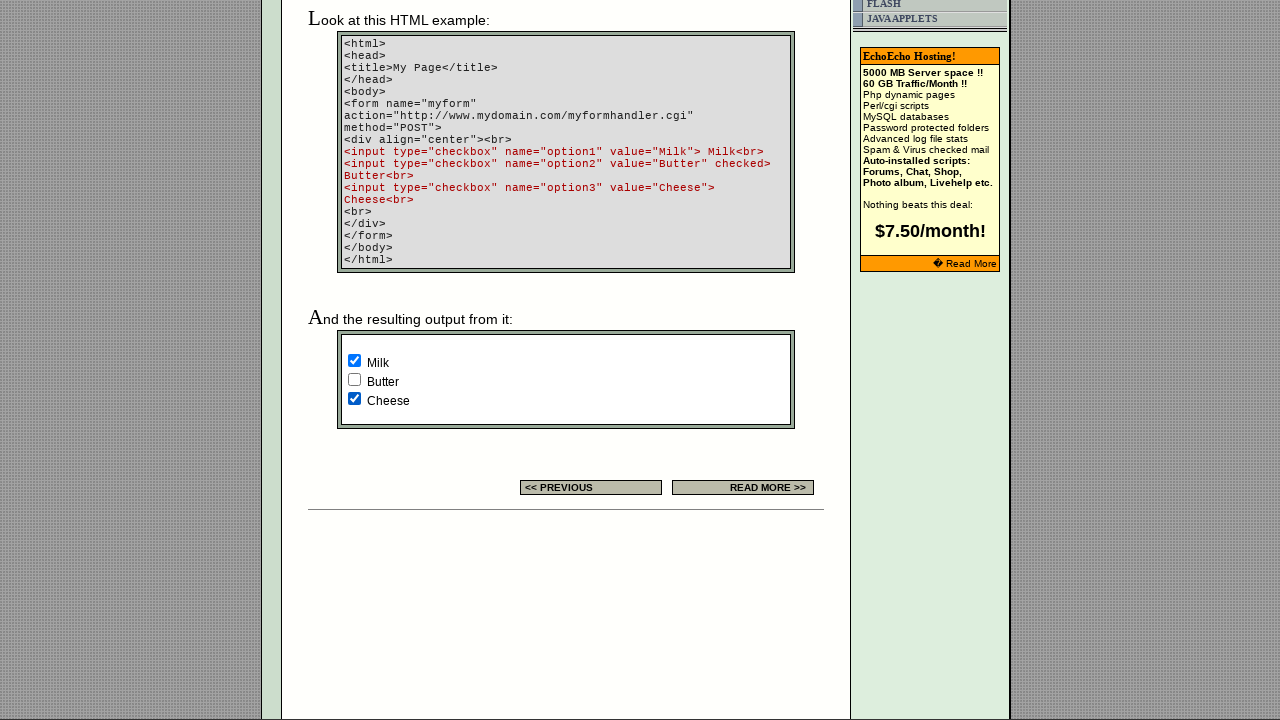

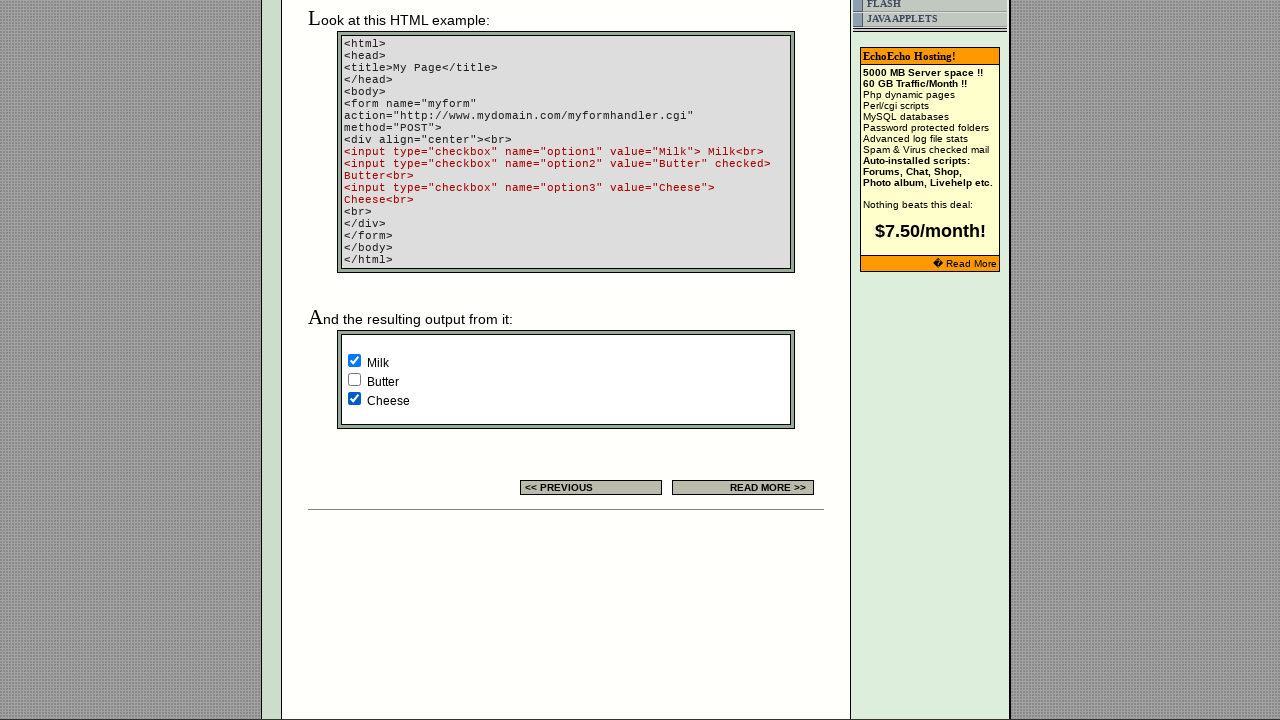